Tests that submitting a valid email format displays the email in the output section

Starting URL: https://demoqa.com/text-box

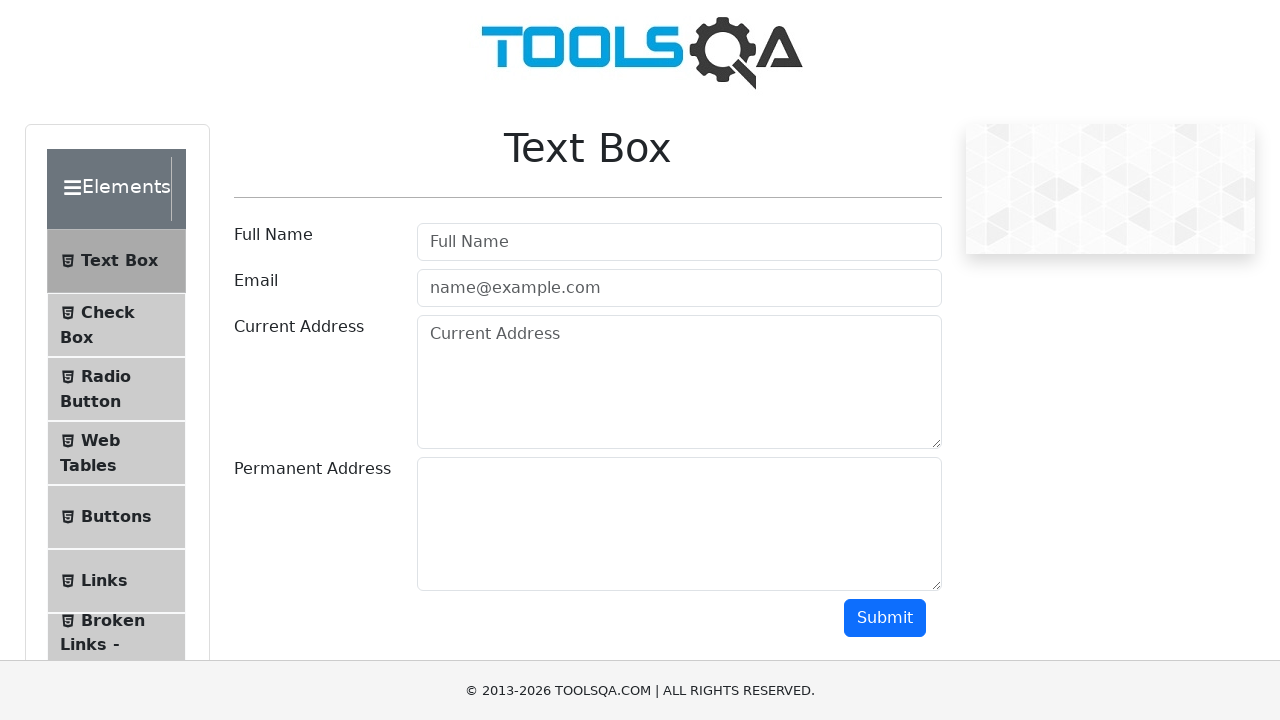

Filled email field with 'valid@email.com' on #userEmail
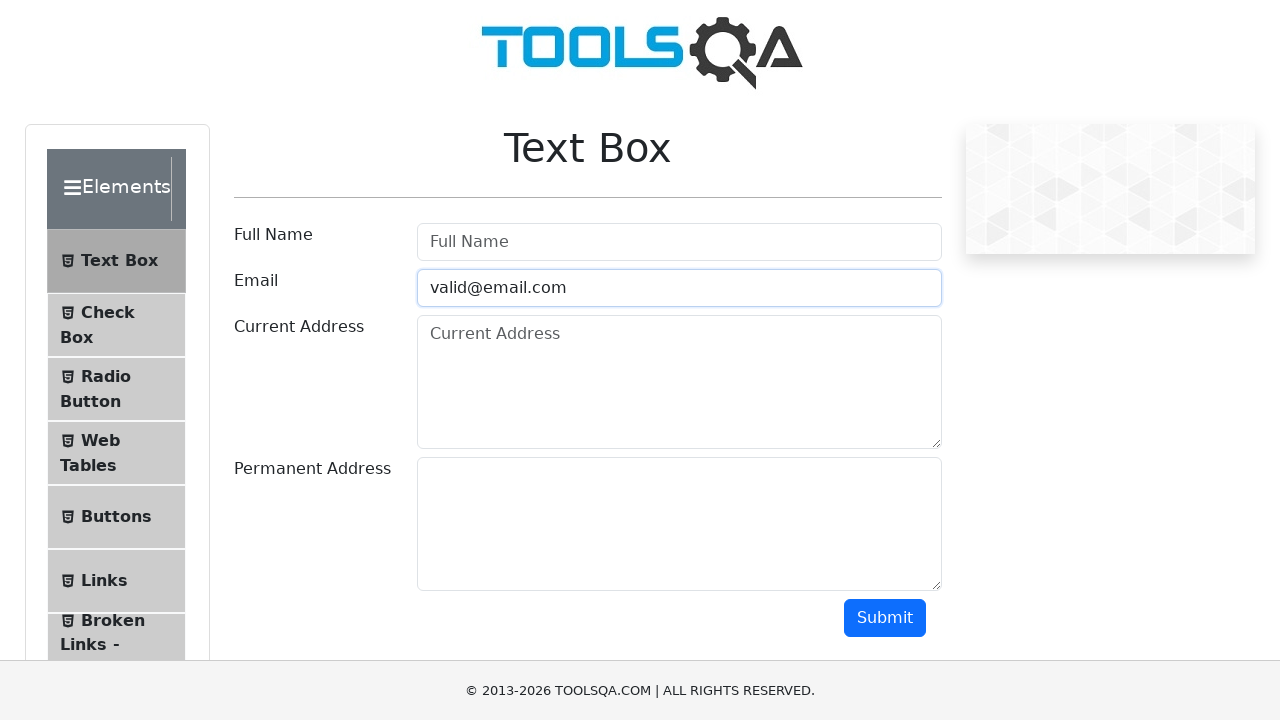

Clicked submit button at (885, 618) on #submit
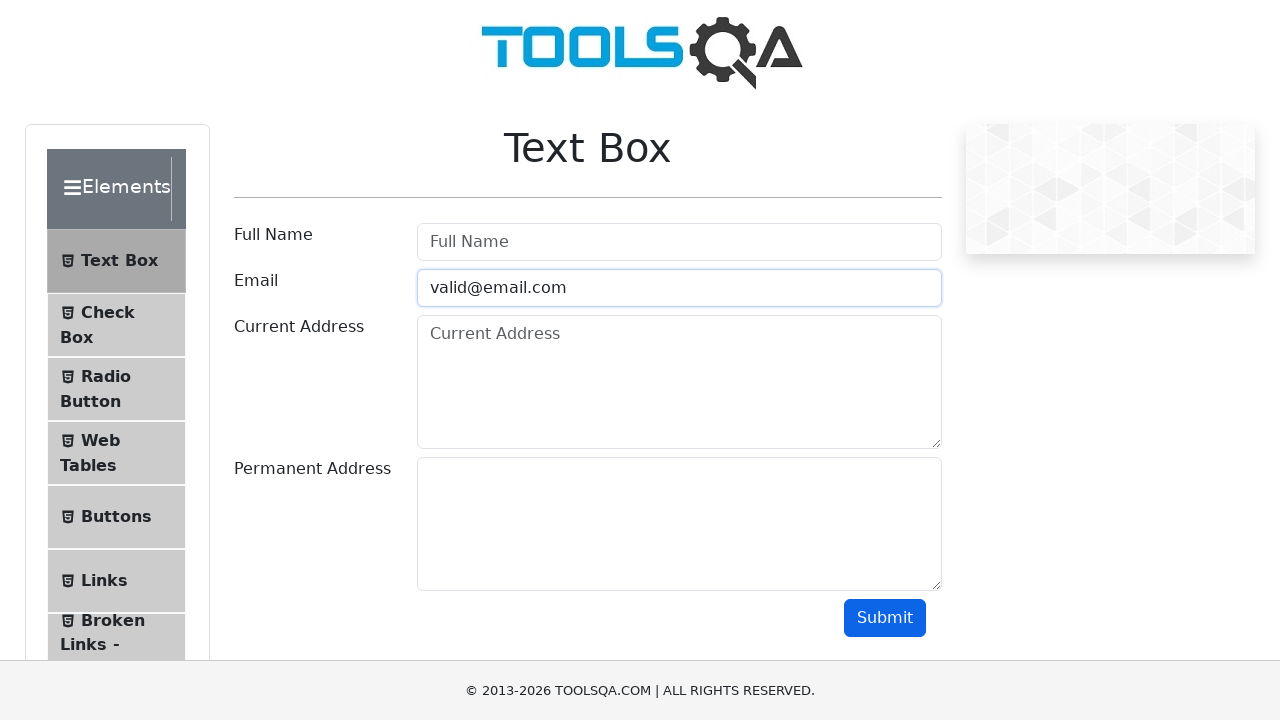

Email output section loaded
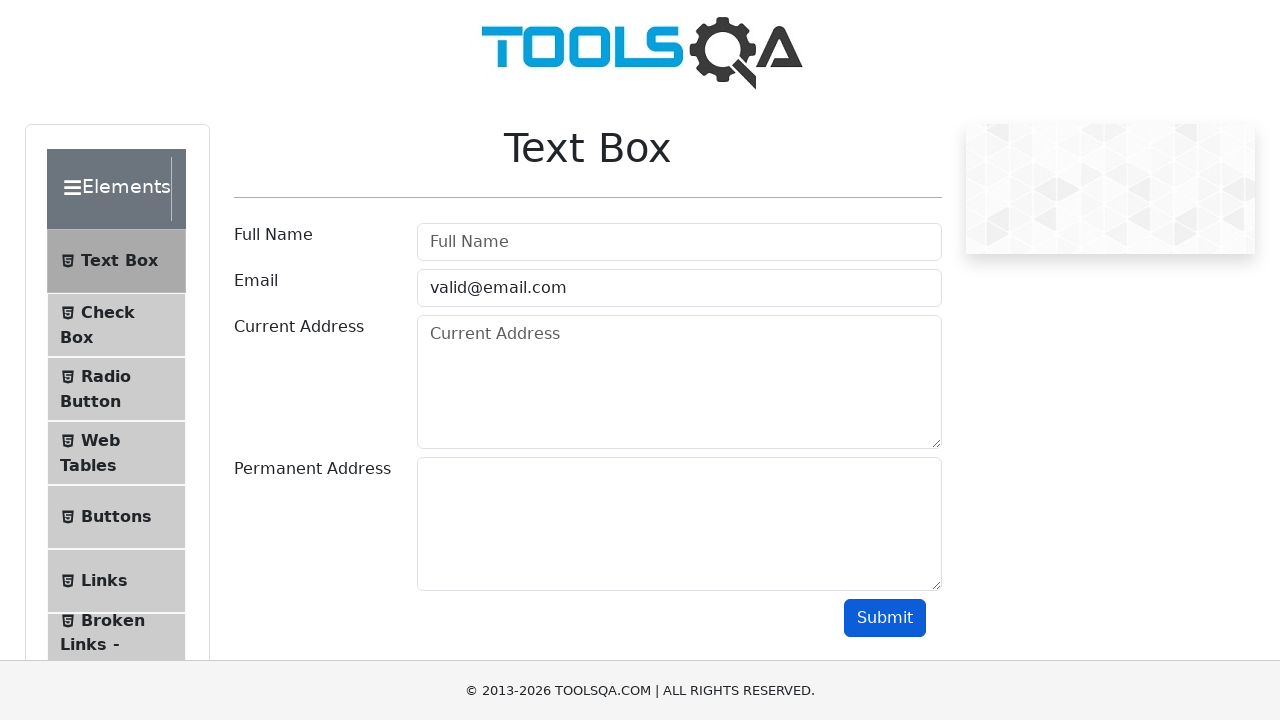

Verified that email is displayed in the output section
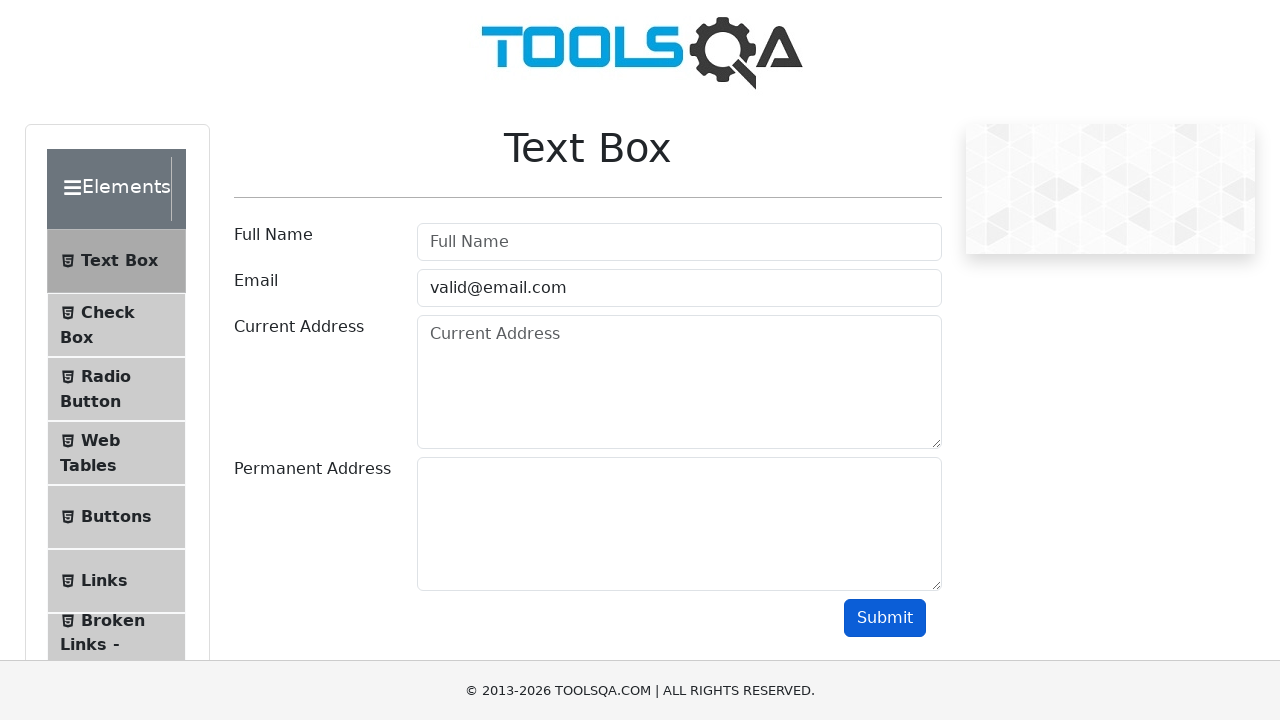

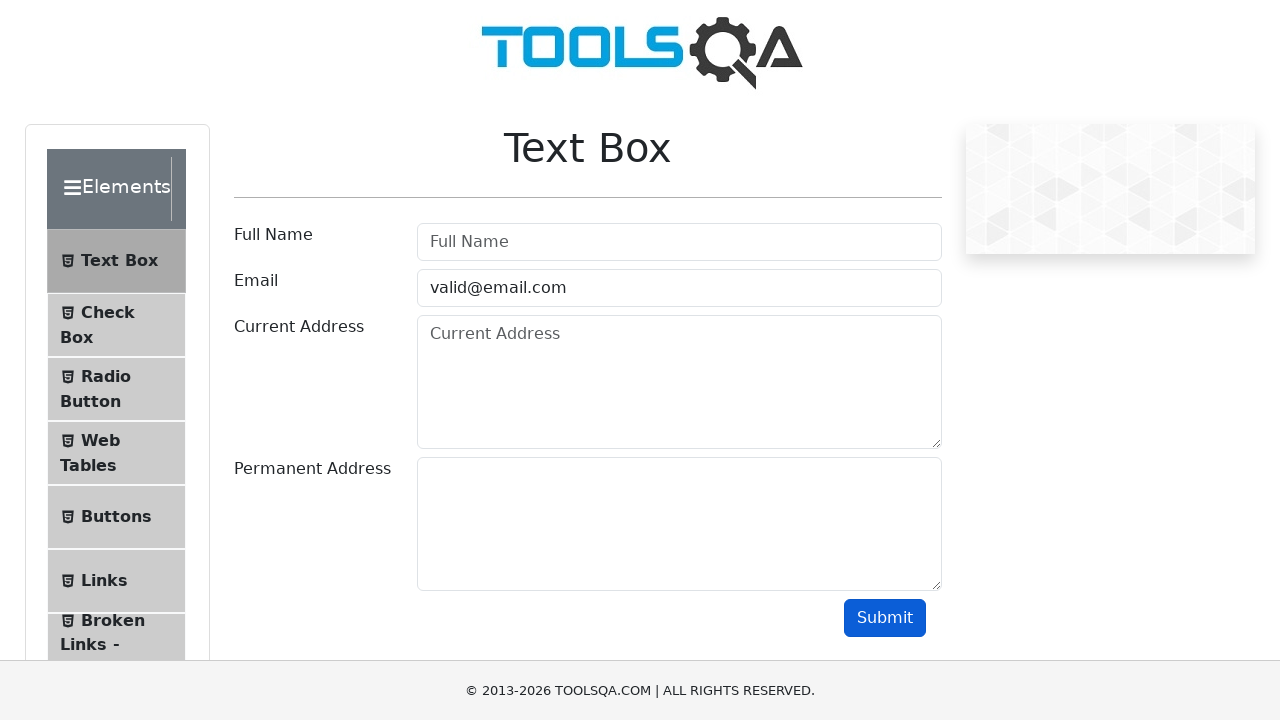